Tests input field functionality by clearing an email input field and entering a new email address

Starting URL: https://www.selenium.dev/selenium/web/inputs.html

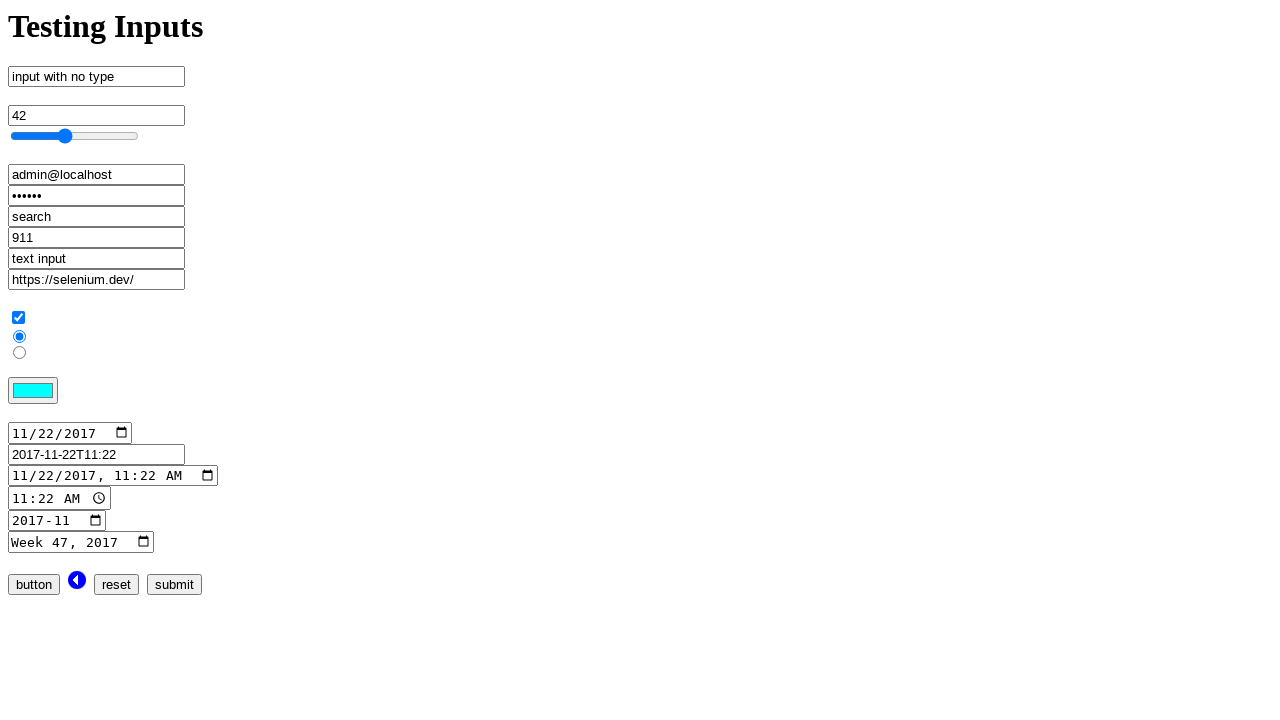

Cleared the email input field on input[name='email_input']
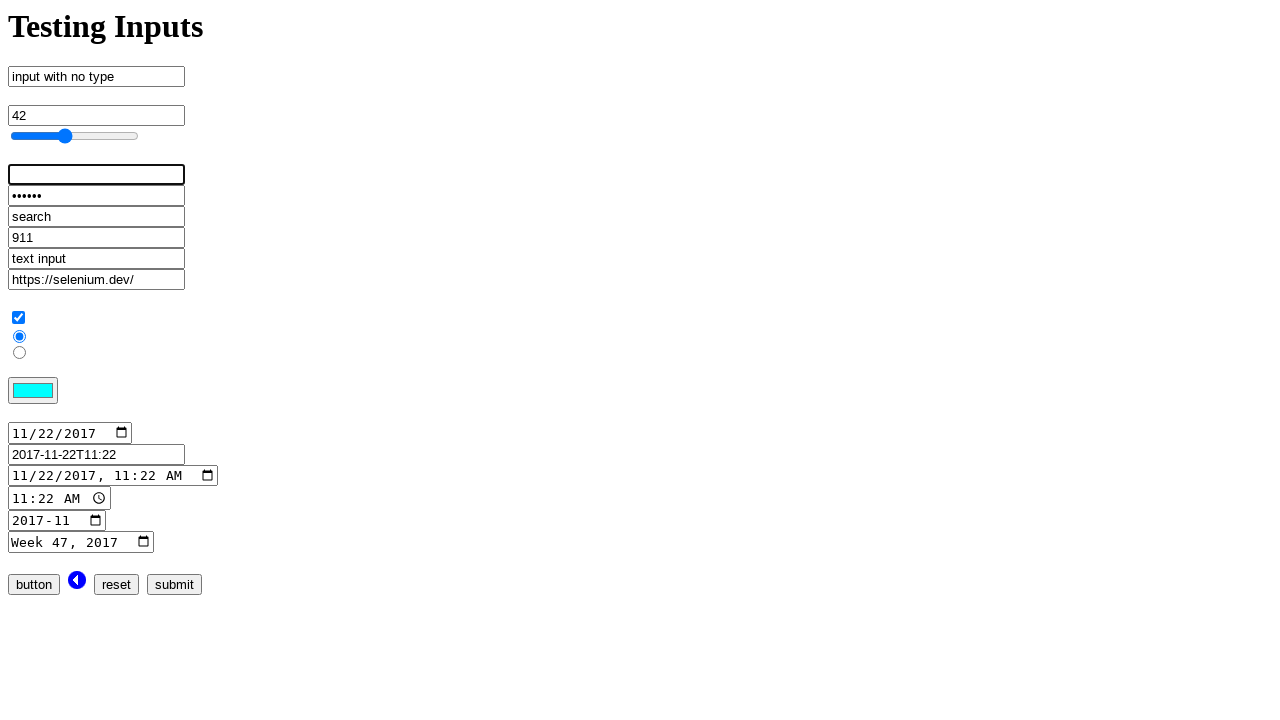

Entered email address 'admin@localhost.dev' into the email input field on input[name='email_input']
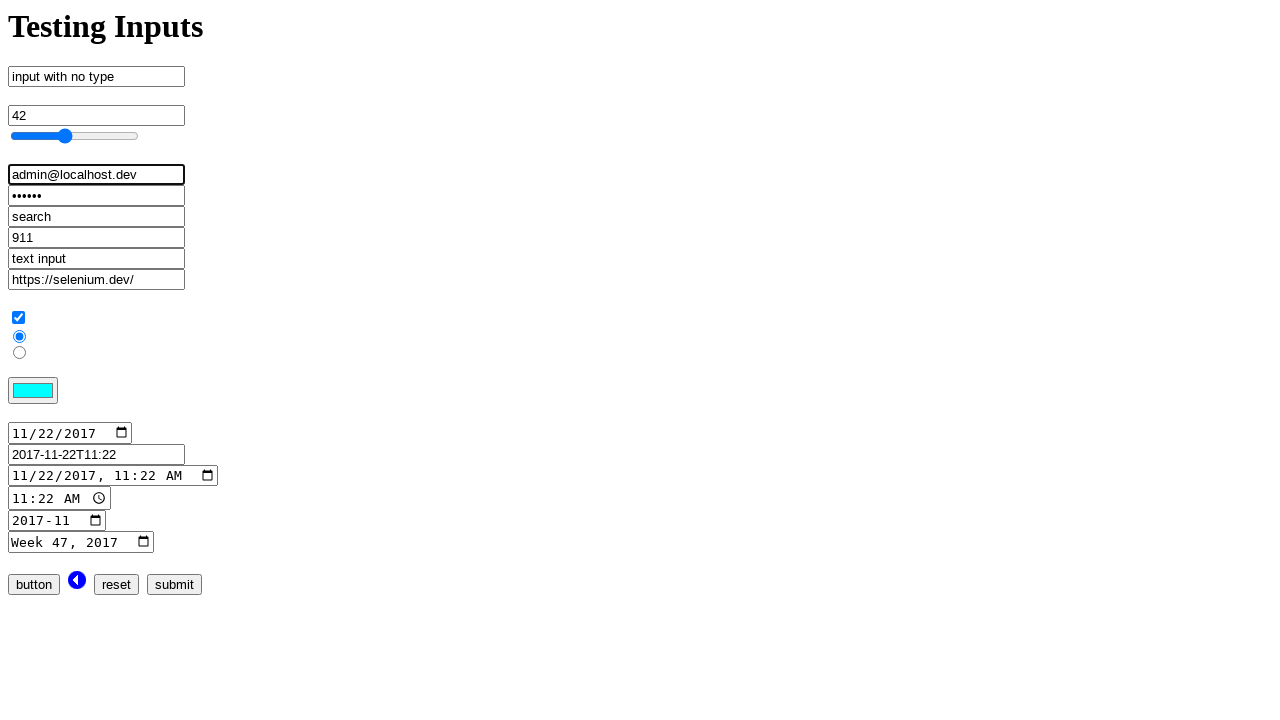

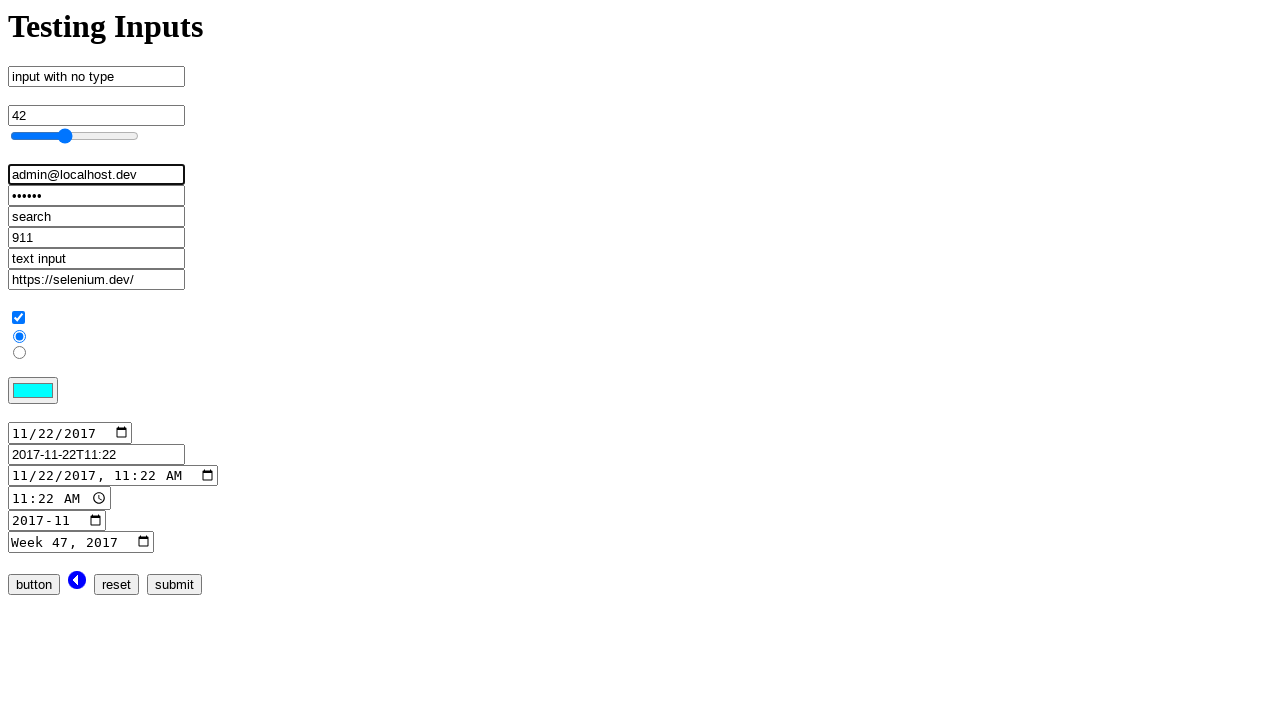